Tests handling form fields with dynamic attributes on a Selenium training site by locating username and password inputs using partial class name matching and submitting the form to verify the confirmation message appears.

Starting URL: https://v1.training-support.net/selenium/dynamic-attributes

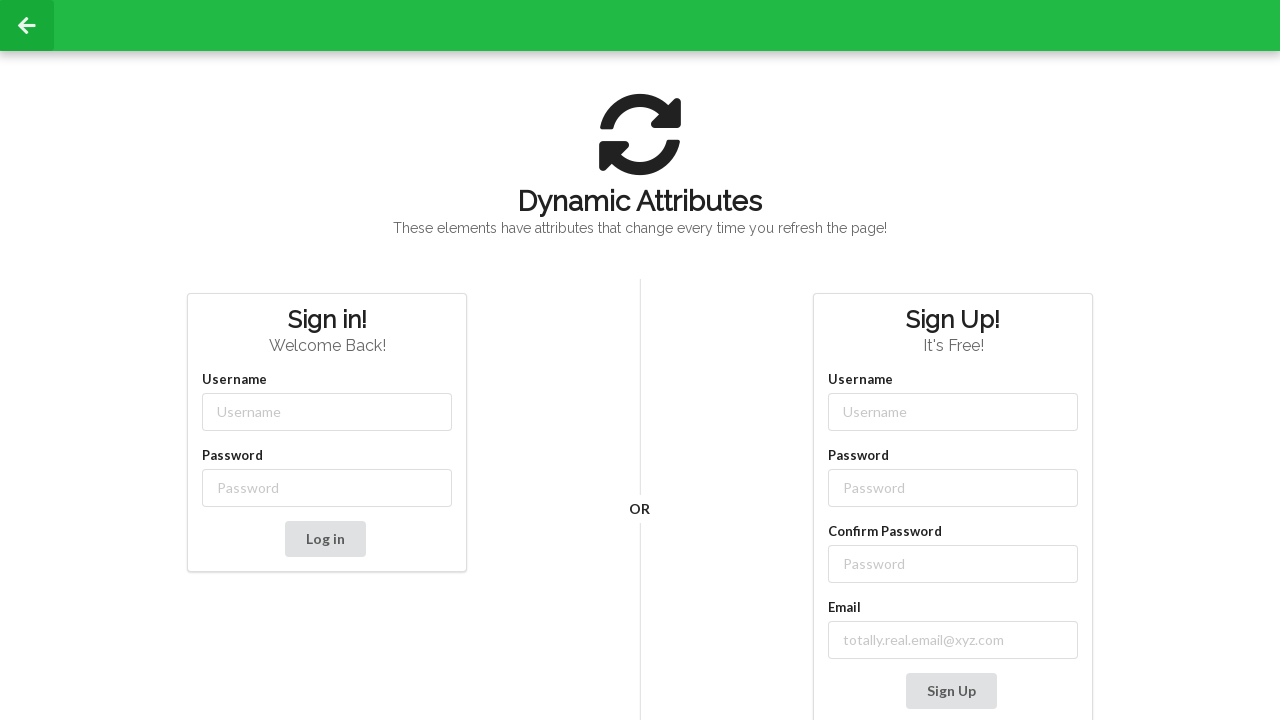

Navigated to dynamic attributes form page
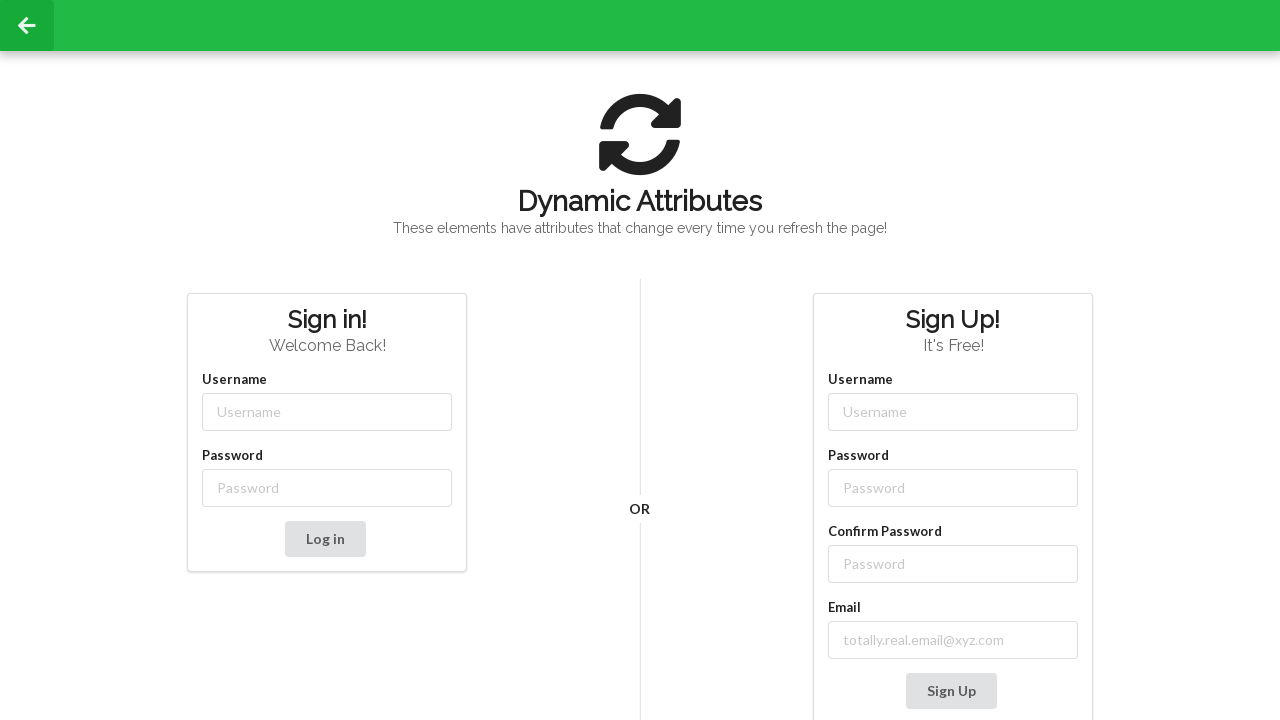

Filled username field with 'admin' using partial class name matching on input[class^='username-']
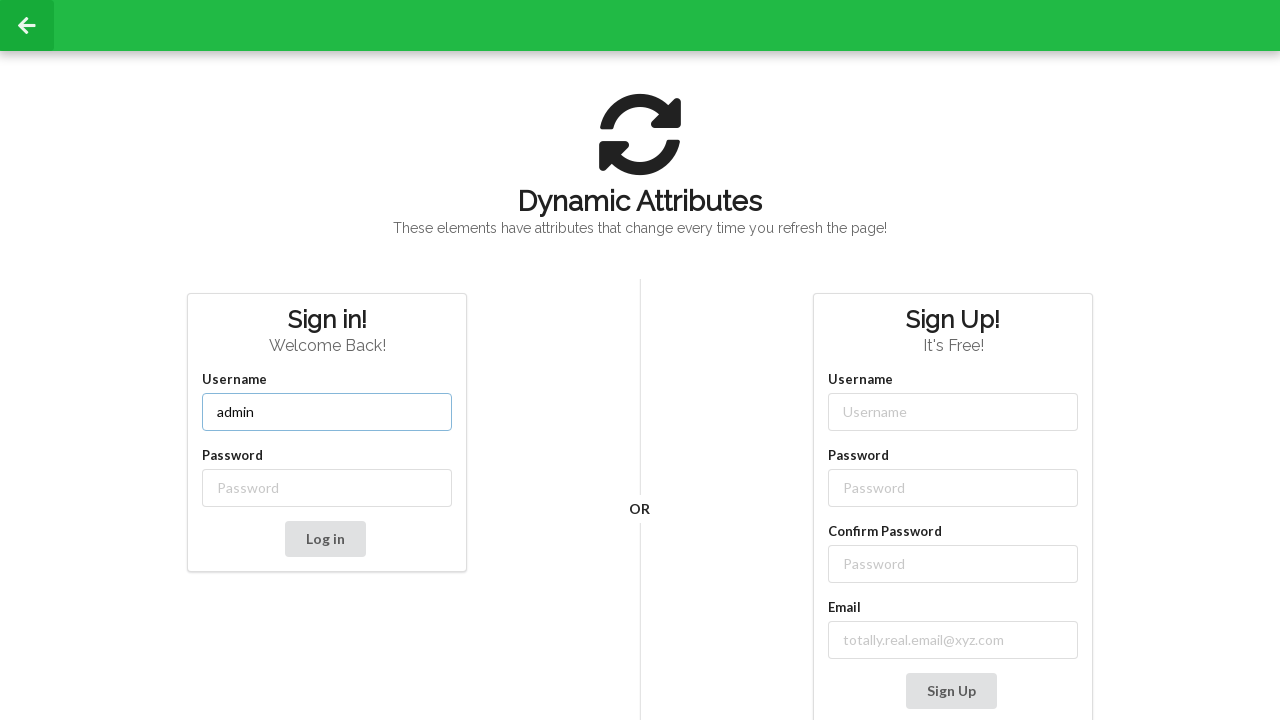

Filled password field with 'password' using partial class name matching on input[class^='password-']
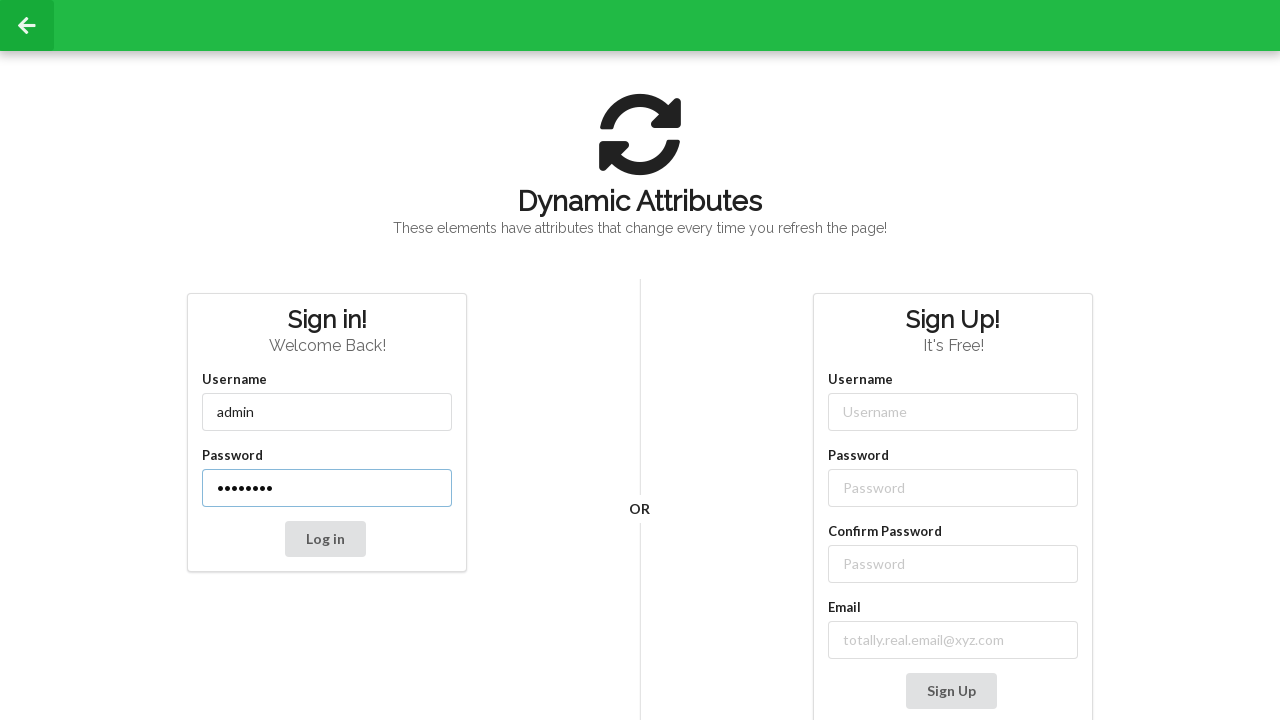

Clicked the submit button to submit the form at (325, 539) on button[type='submit']
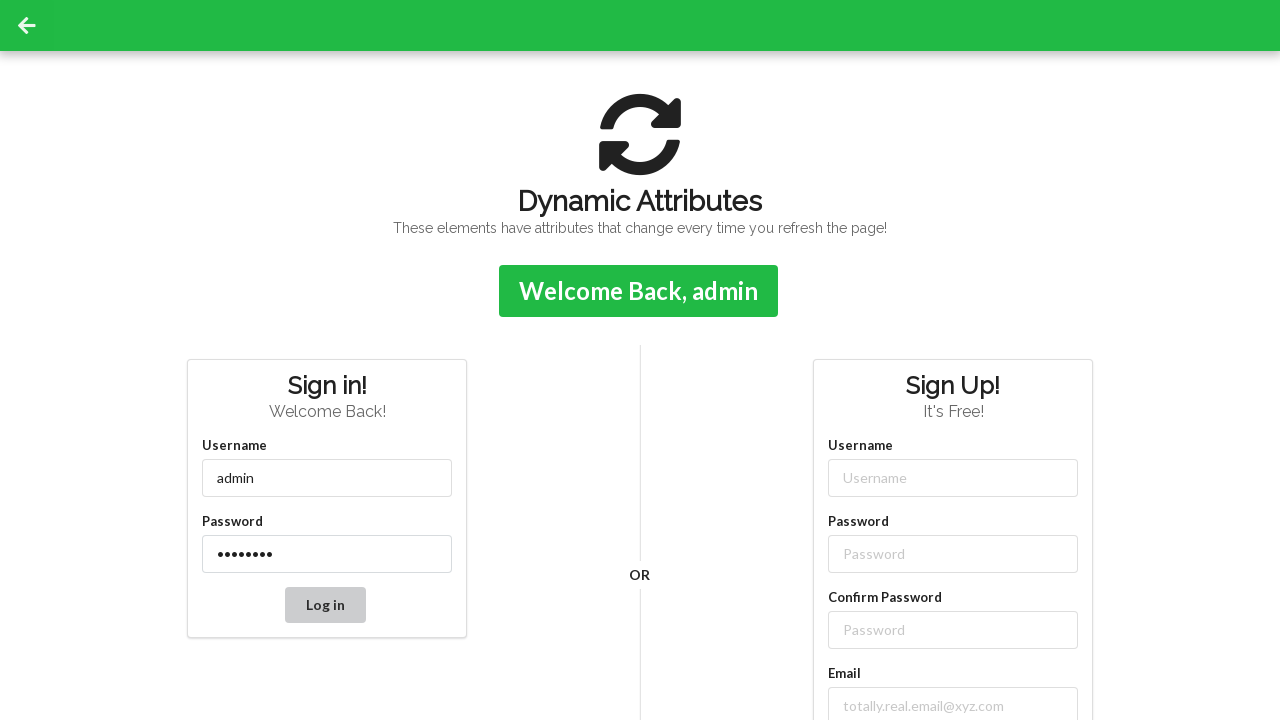

Confirmation message appeared after form submission
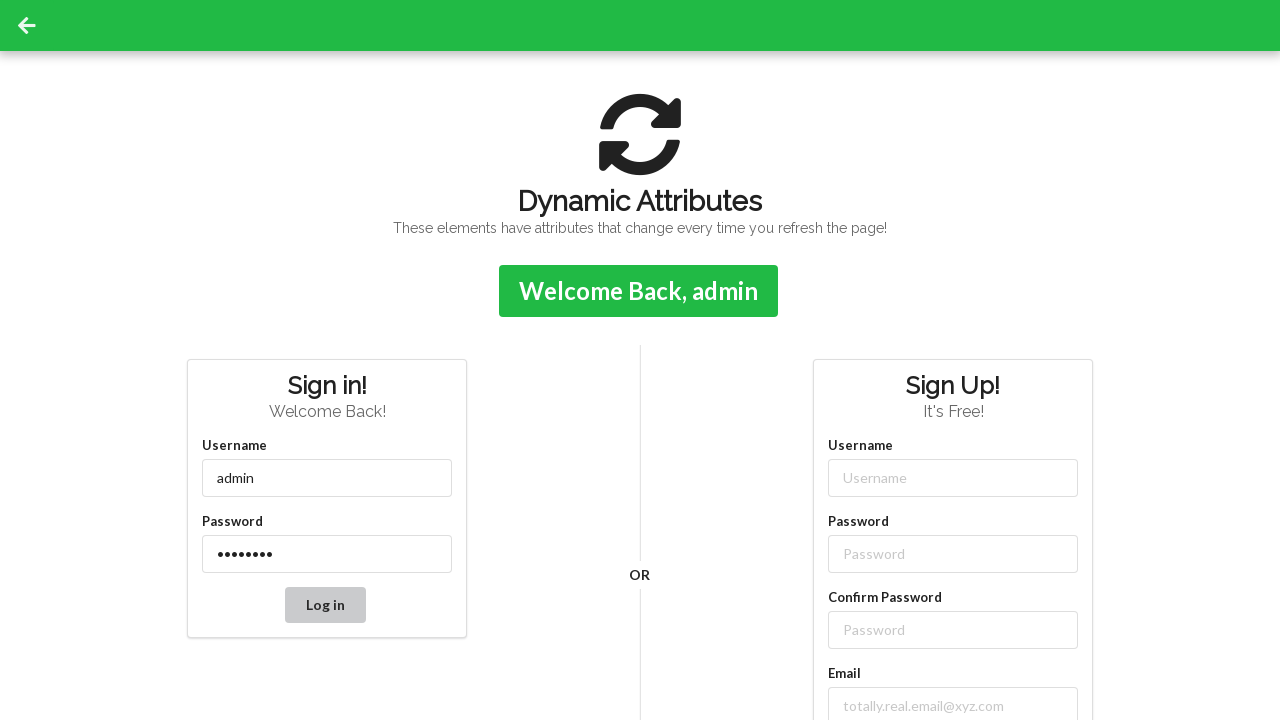

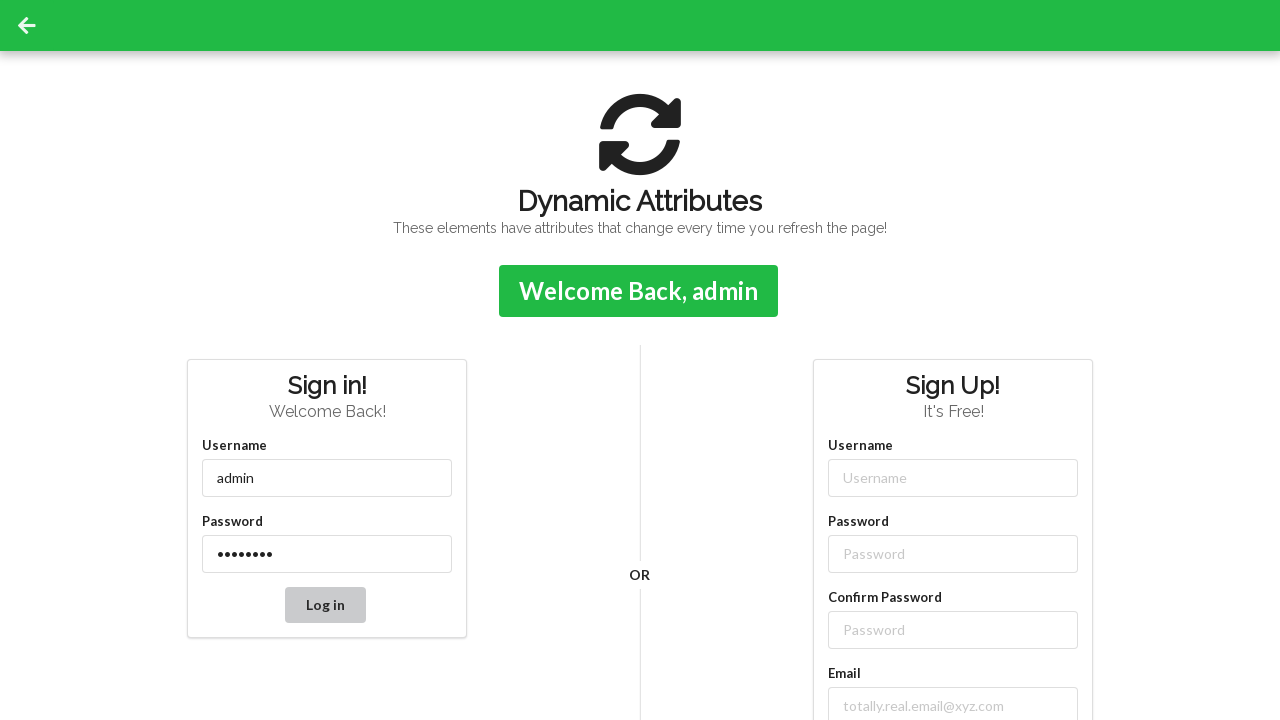